Tests checkbox functionality by checking multiple checkboxes (Monday, Sunday, Tuesday) and then unchecking them if they are checked.

Starting URL: https://testautomationpractice.blogspot.com/

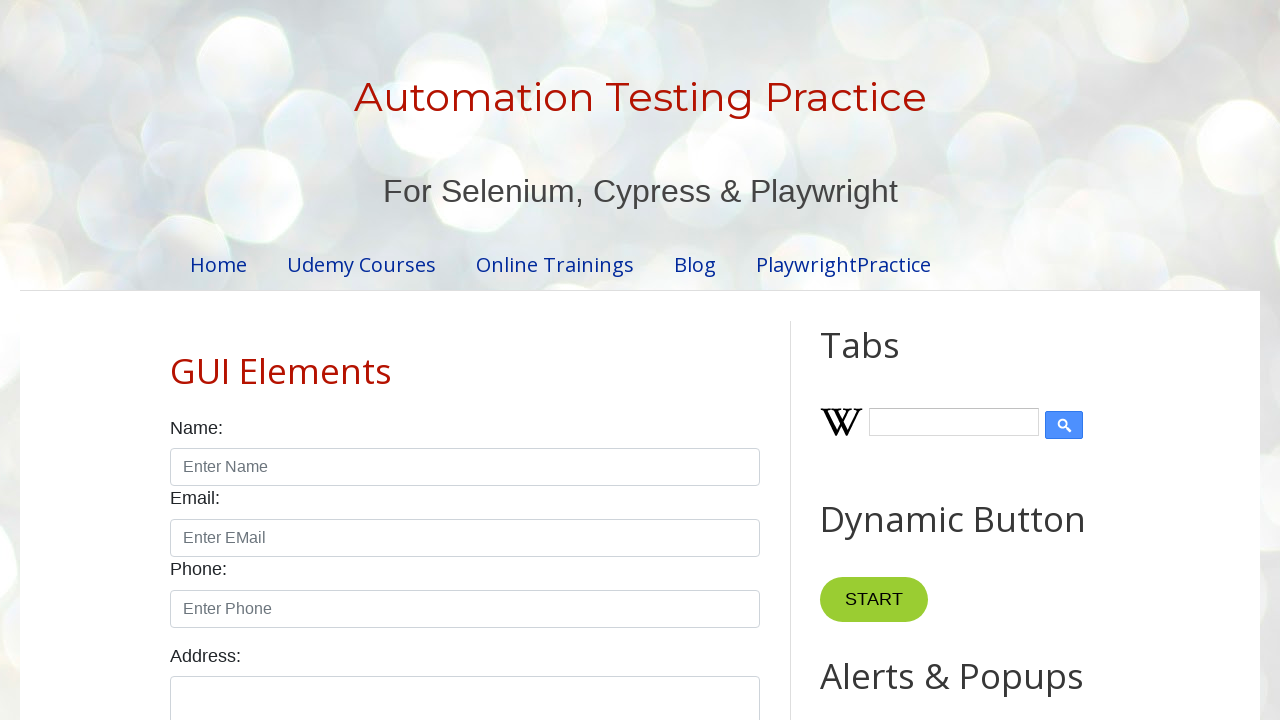

Checked checkbox with locator //input[@id='monday'] at (272, 360) on //input[@id='monday']
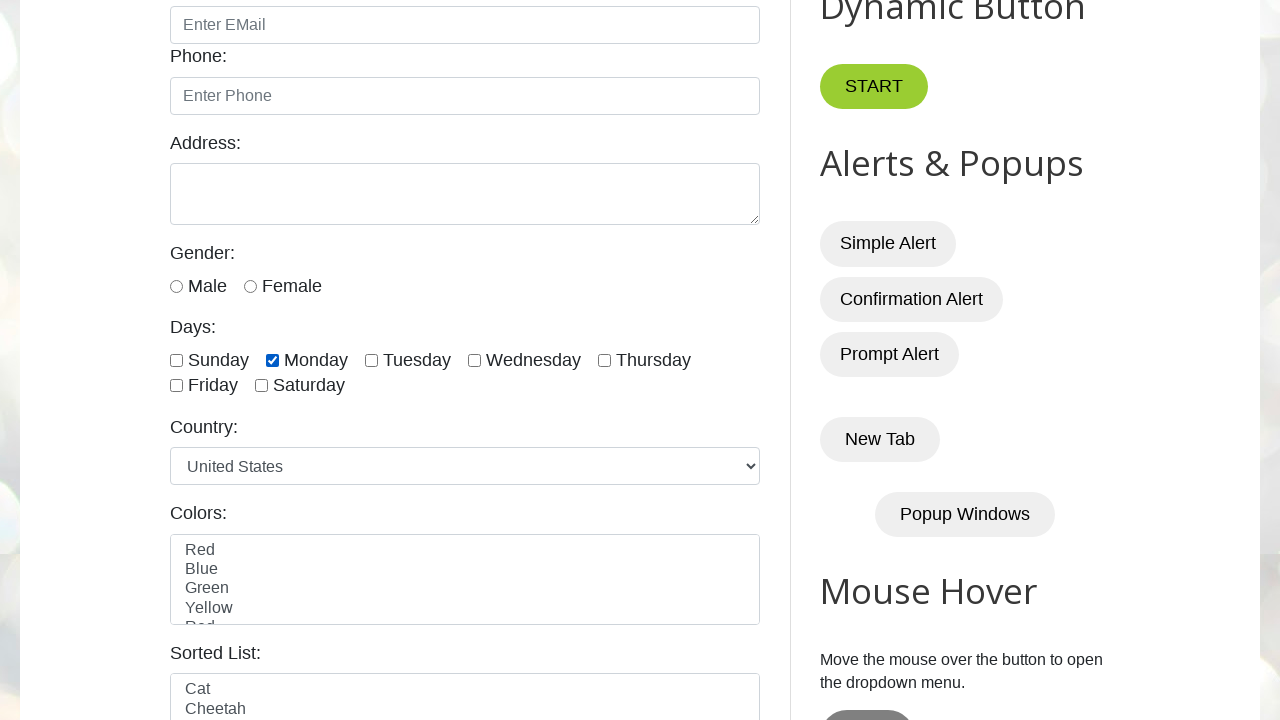

Checked checkbox with locator //input[@id='sunday'] at (176, 360) on //input[@id='sunday']
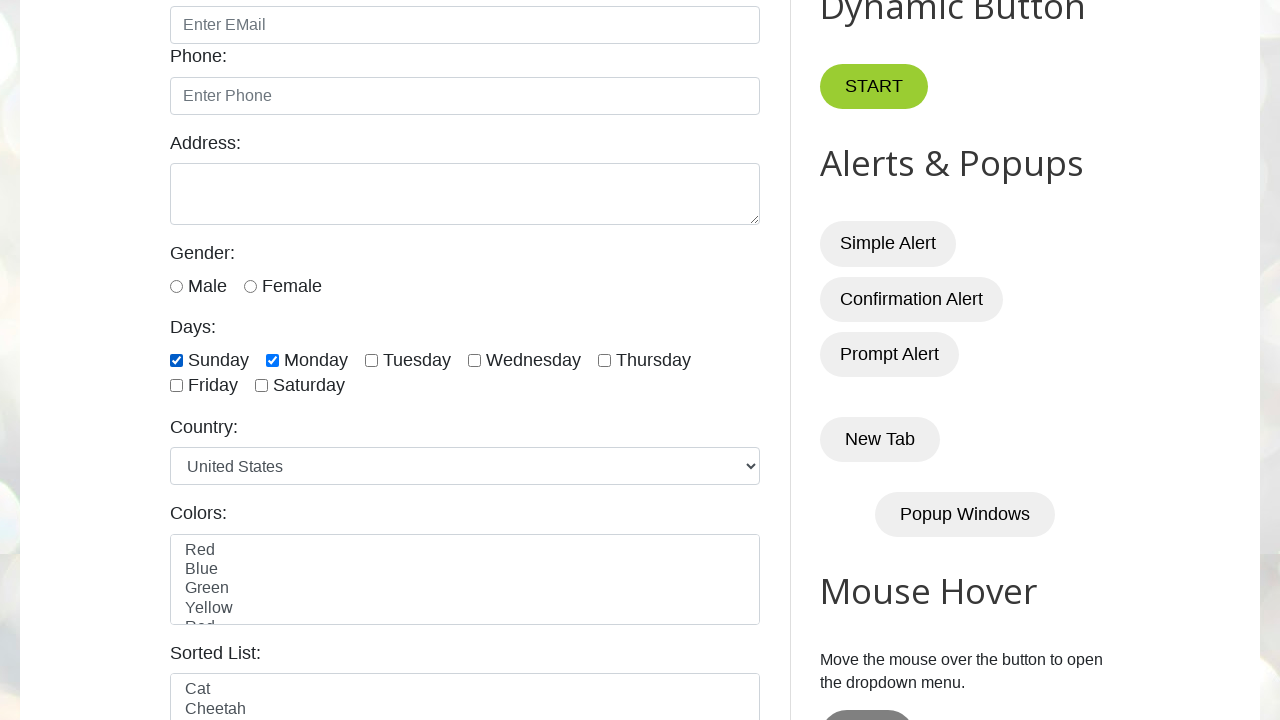

Checked checkbox with locator //input[@id='tuesday'] at (372, 360) on //input[@id='tuesday']
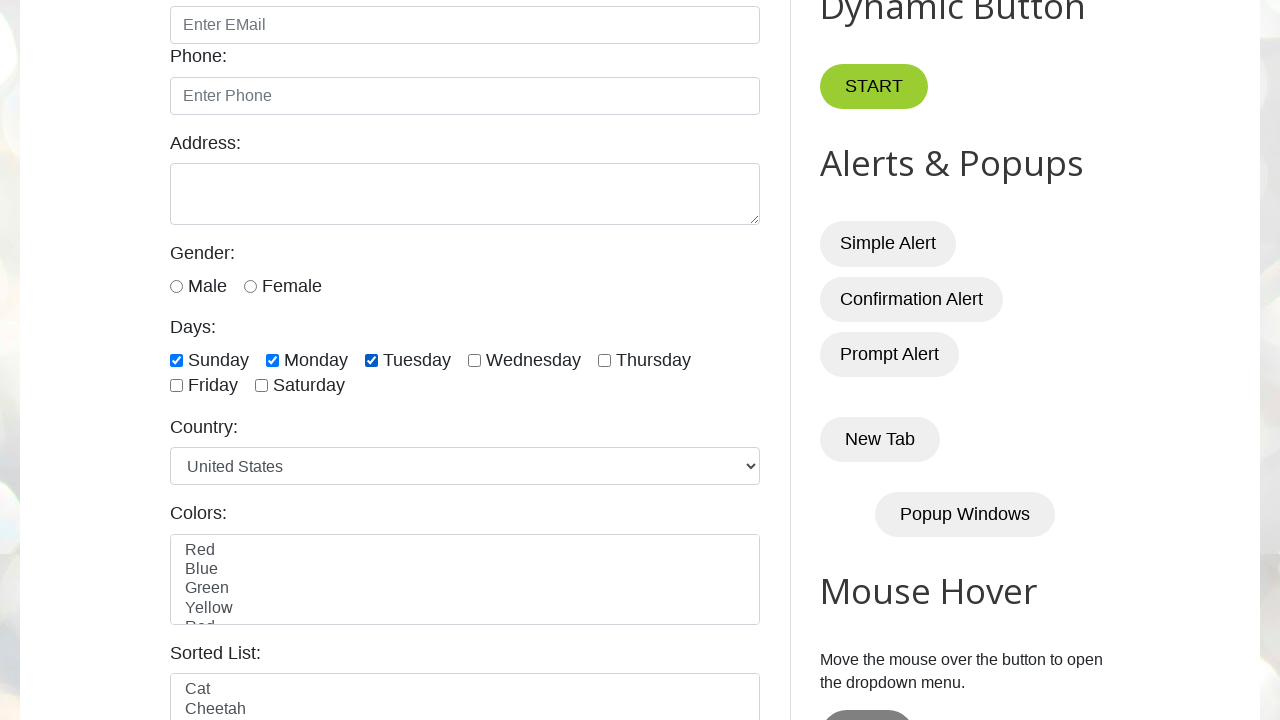

Unchecked checkbox with locator //input[@id='monday'] at (272, 360) on //input[@id='monday']
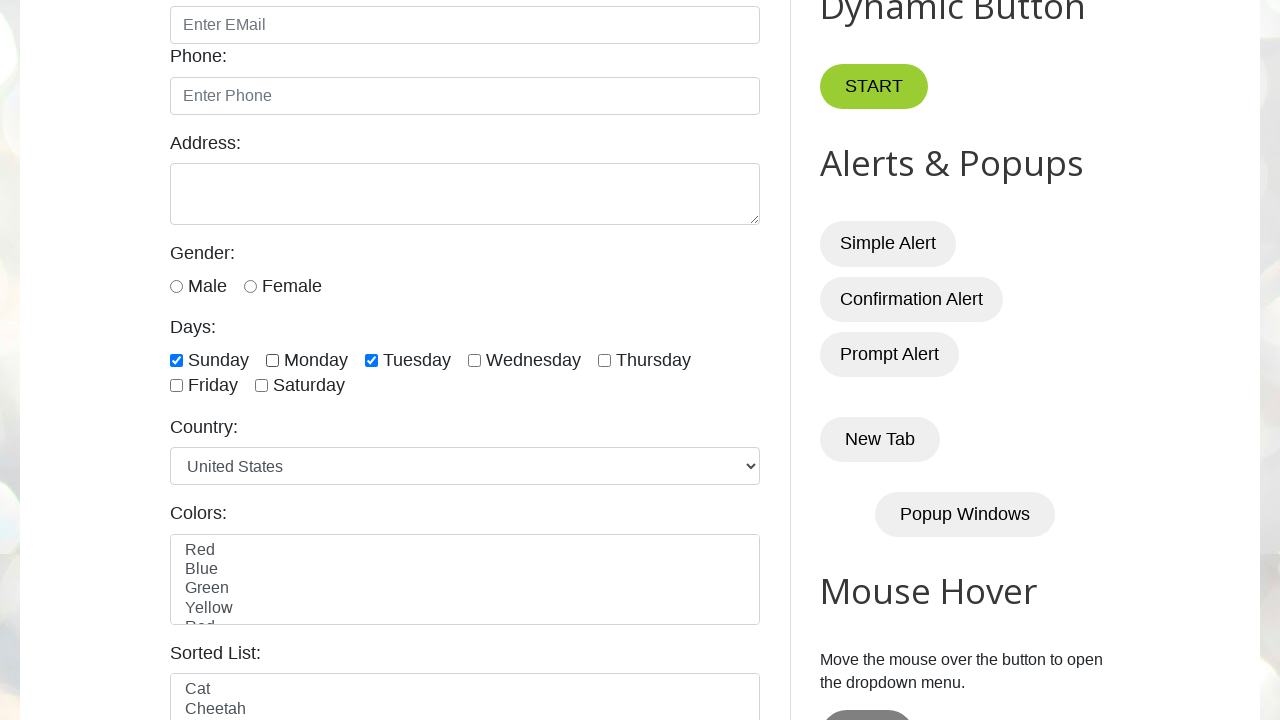

Unchecked checkbox with locator //input[@id='sunday'] at (176, 360) on //input[@id='sunday']
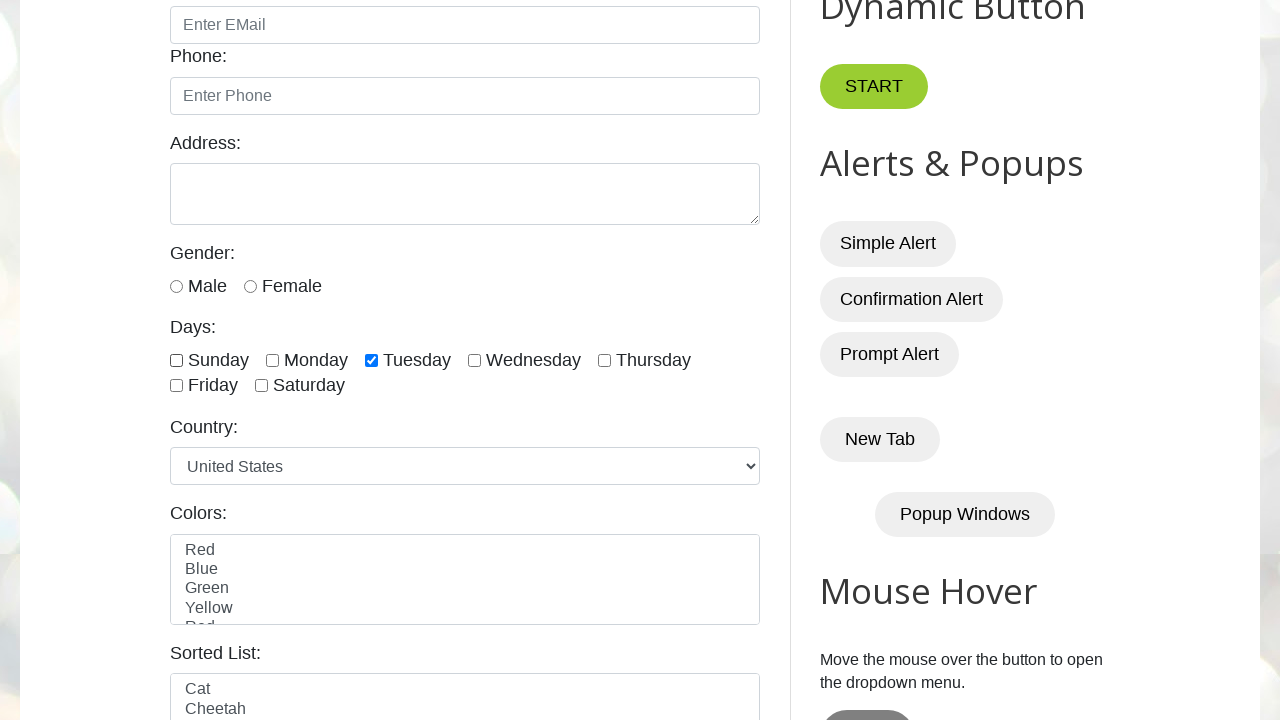

Unchecked checkbox with locator //input[@id='tuesday'] at (372, 360) on //input[@id='tuesday']
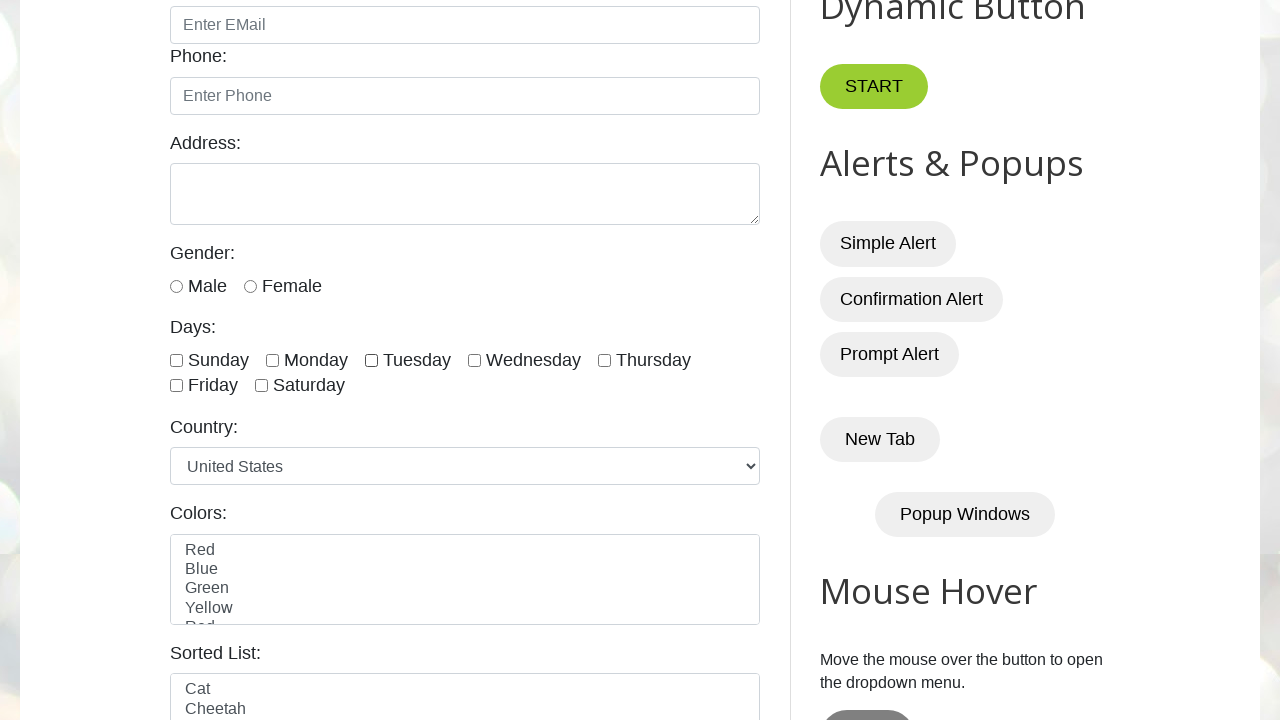

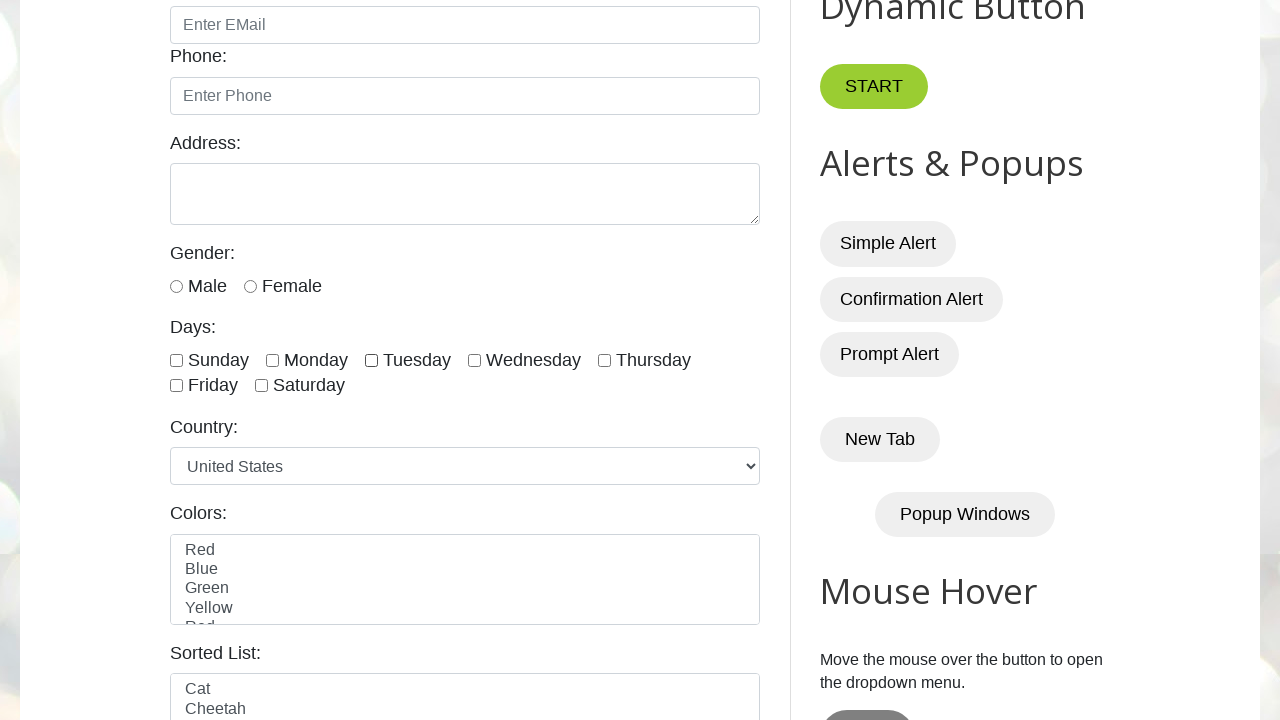